Navigates to SauceLabs demo request page and verifies that the page header (h1) and paragraph elements are present on the page.

Starting URL: https://www.saucelabs.com/request-demo

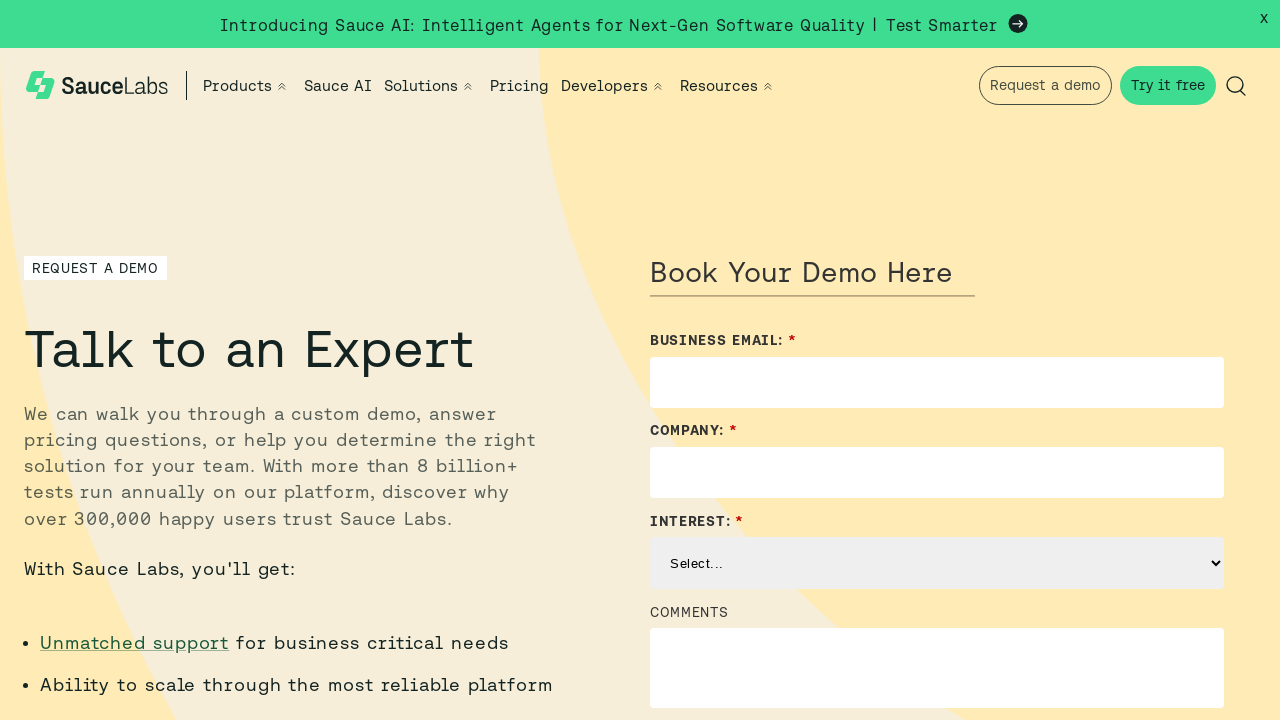

Navigated to SauceLabs request demo page
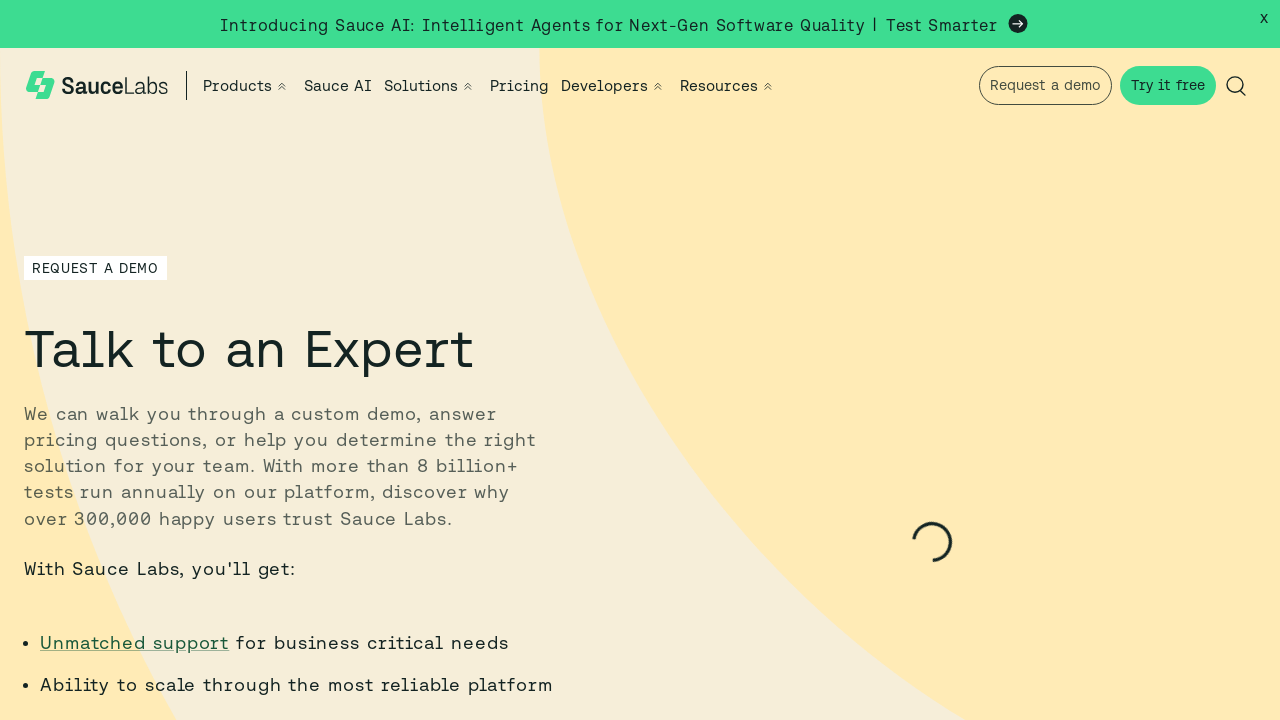

H1 header is visible on the page
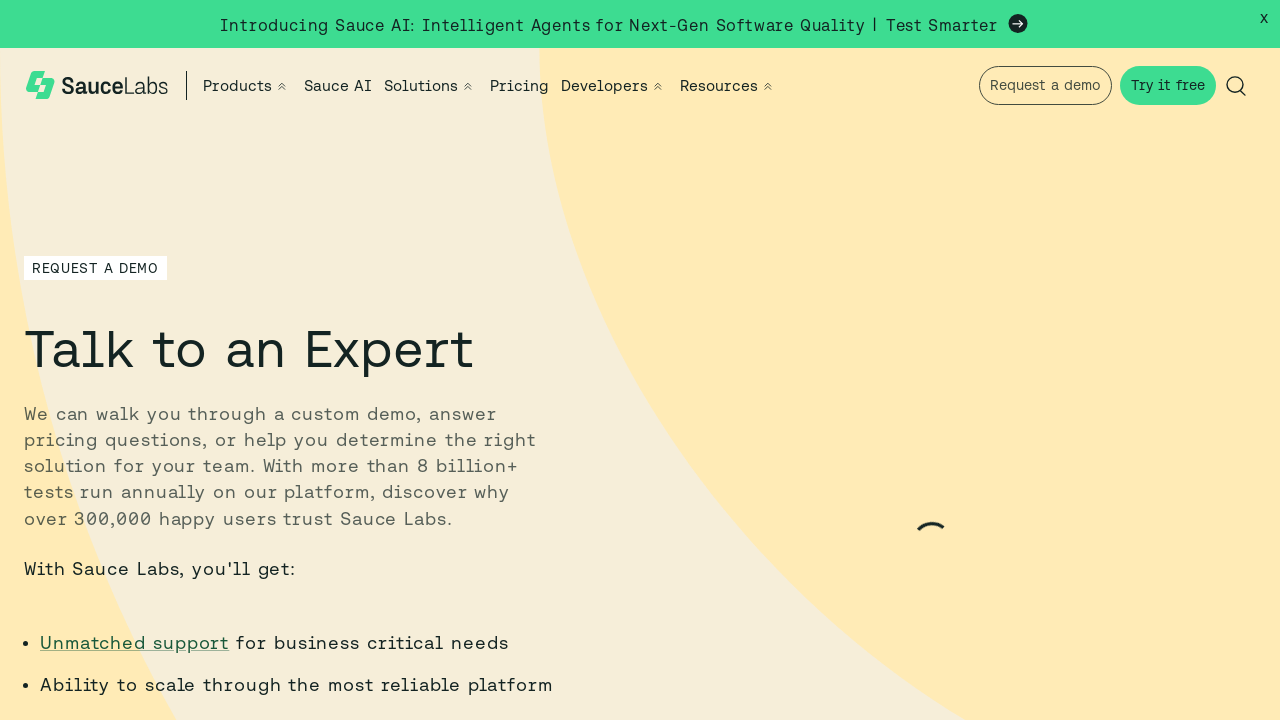

Paragraph elements are present on the page
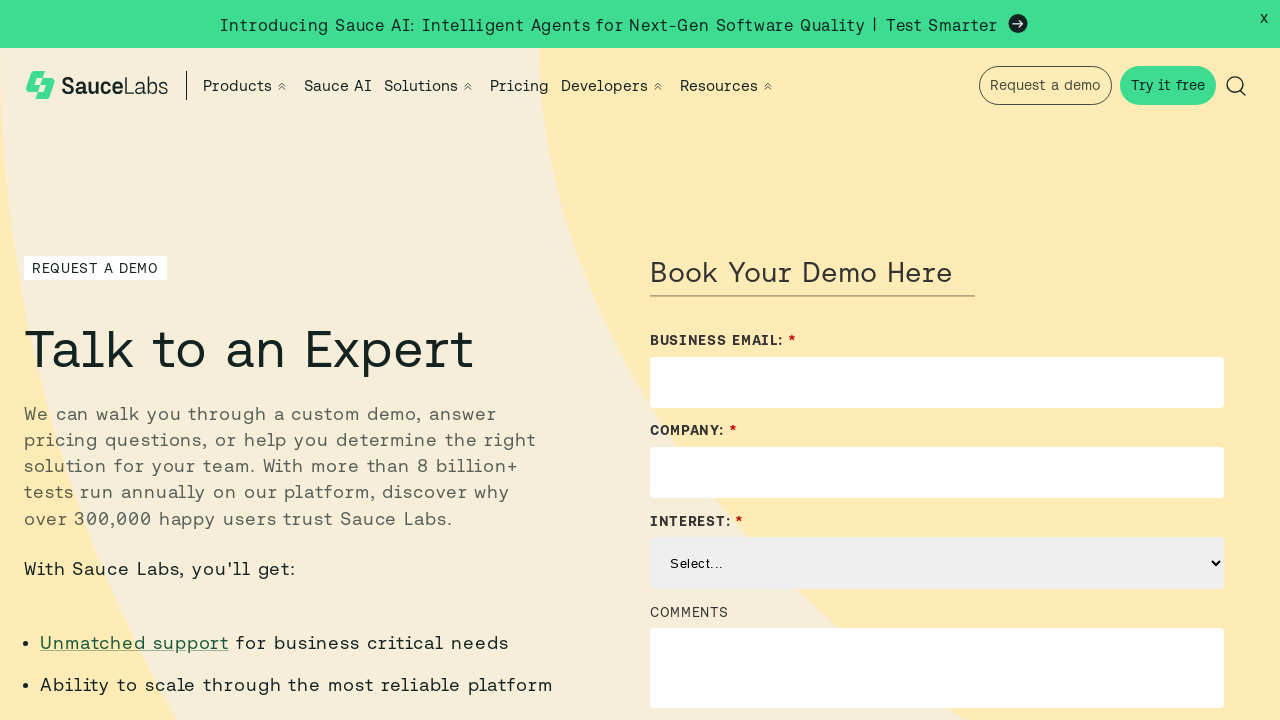

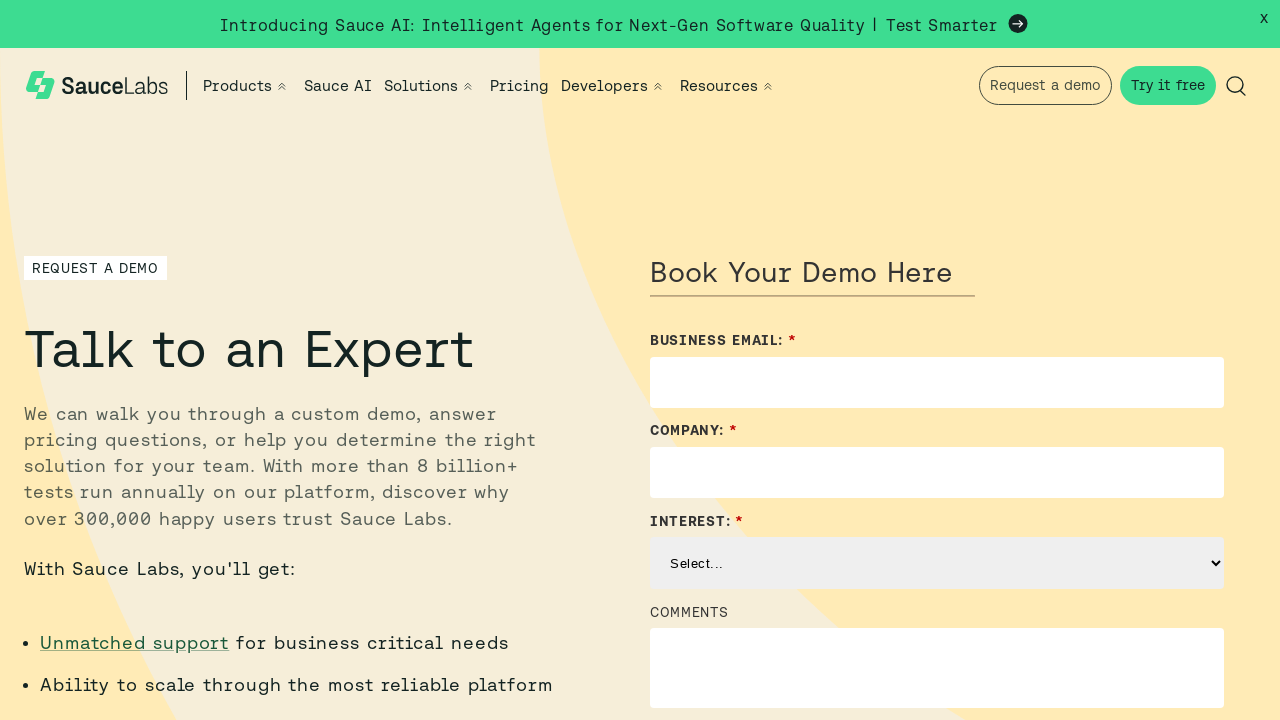